Tests hover functionality by moving the mouse over user avatars and verifying that user information appears on hover

Starting URL: https://the-internet.herokuapp.com/hovers

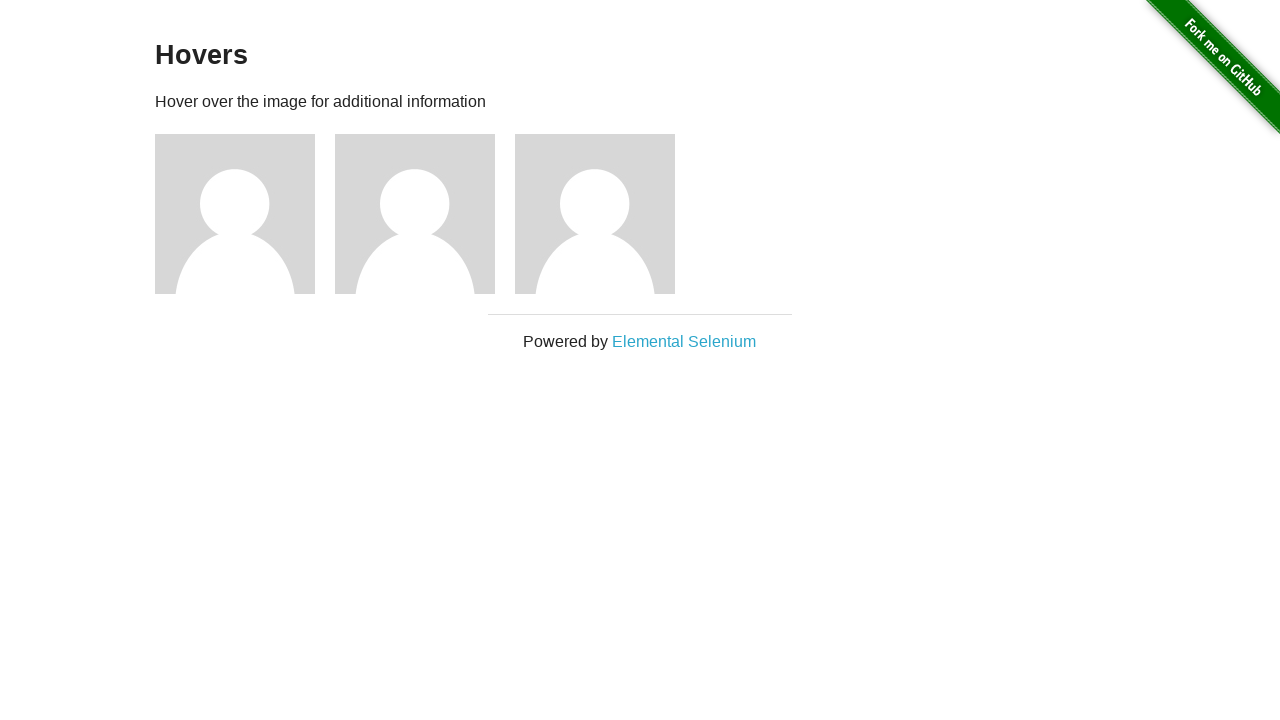

Retrieved all user name elements (h5 tags)
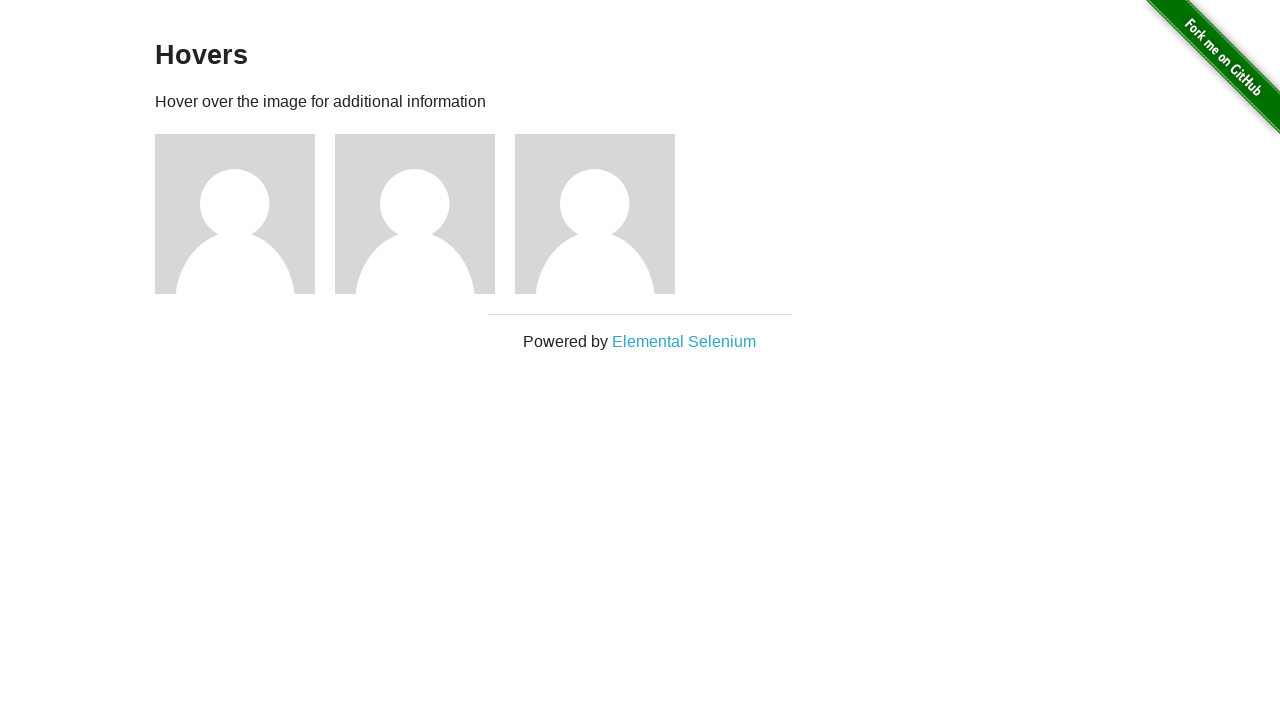

Retrieved all user avatar images
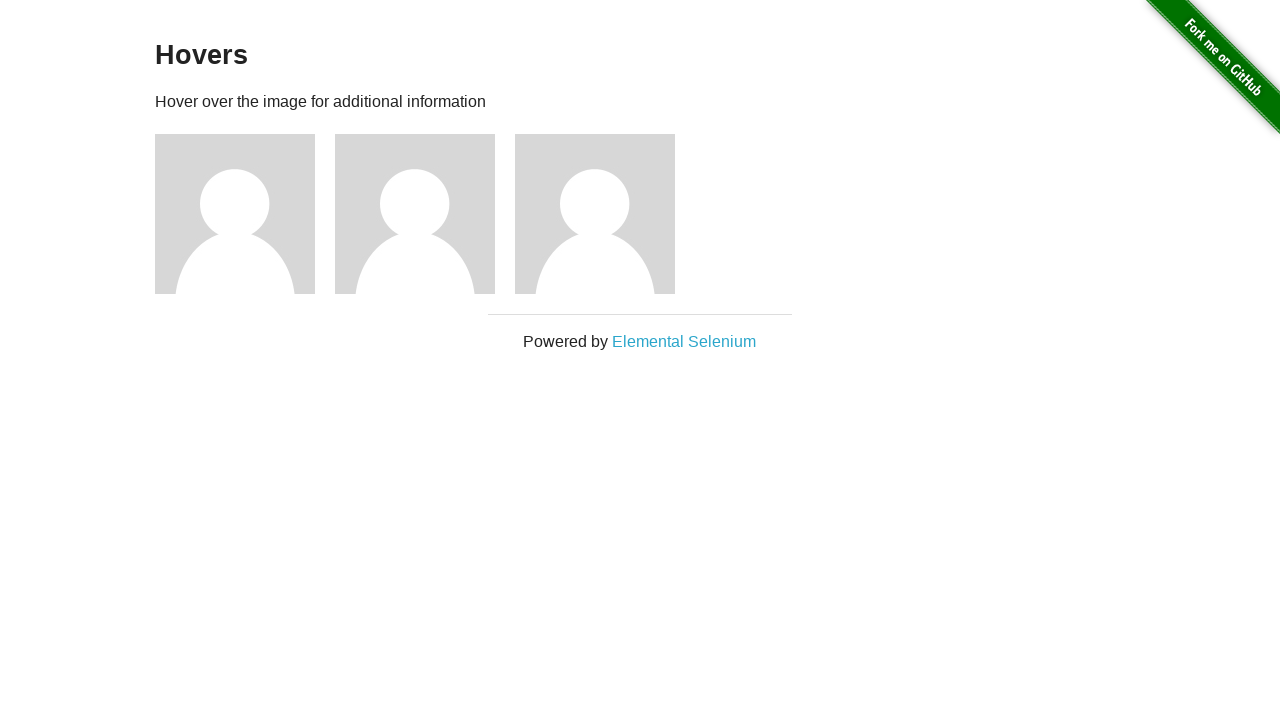

Set expected user names for verification
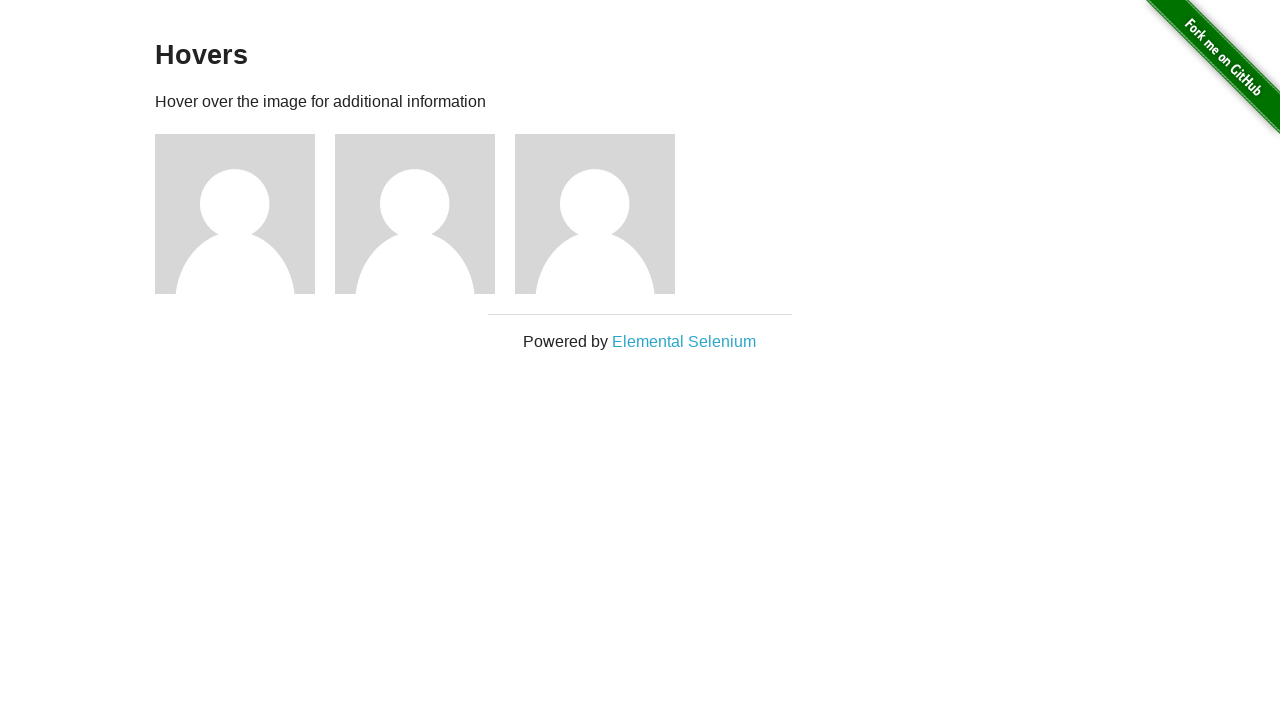

Hovered over avatar 1 at (235, 214) on xpath=//img[@alt='User Avatar'] >> nth=0
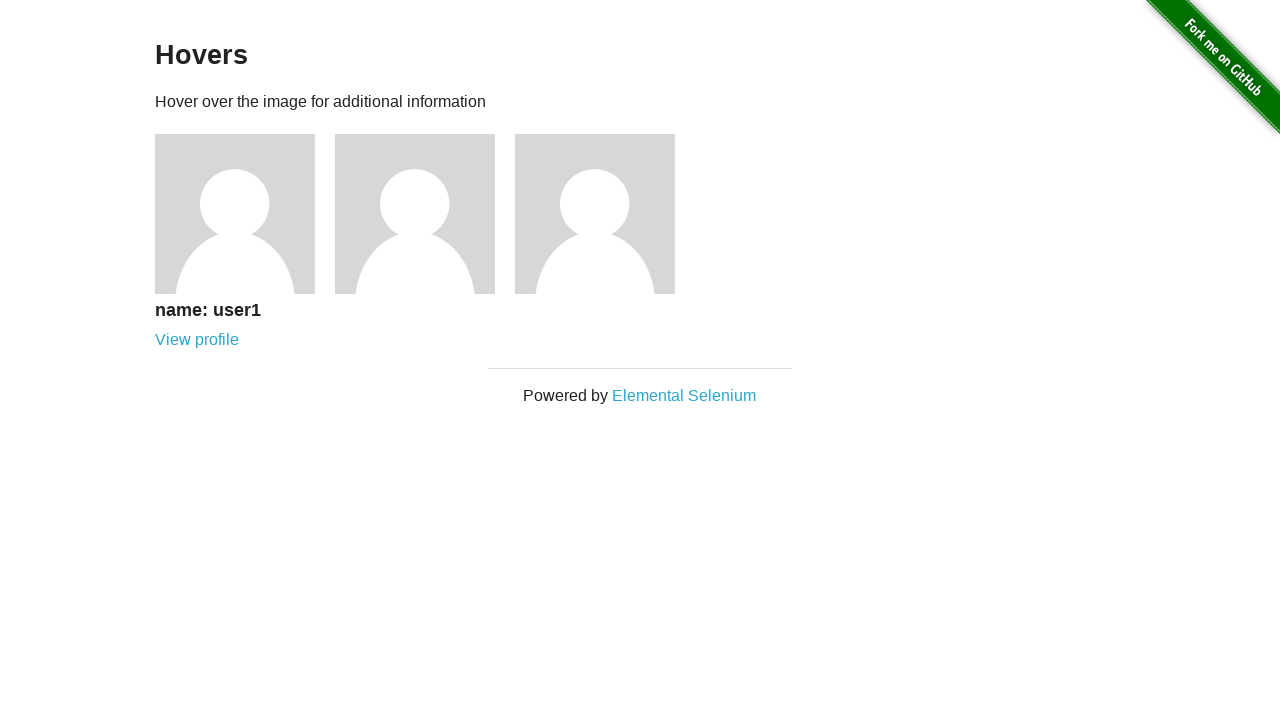

Verified user 1 information: 'name: user1' displayed on hover
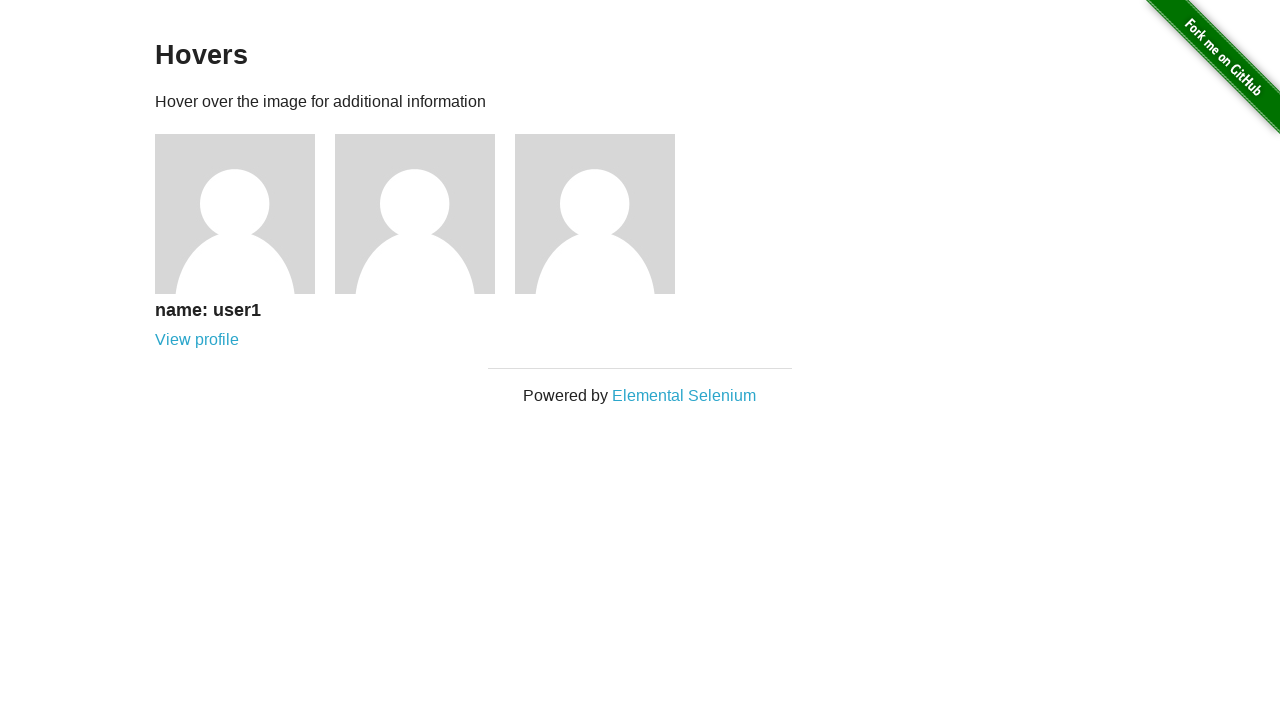

Hovered over avatar 2 at (415, 214) on xpath=//img[@alt='User Avatar'] >> nth=1
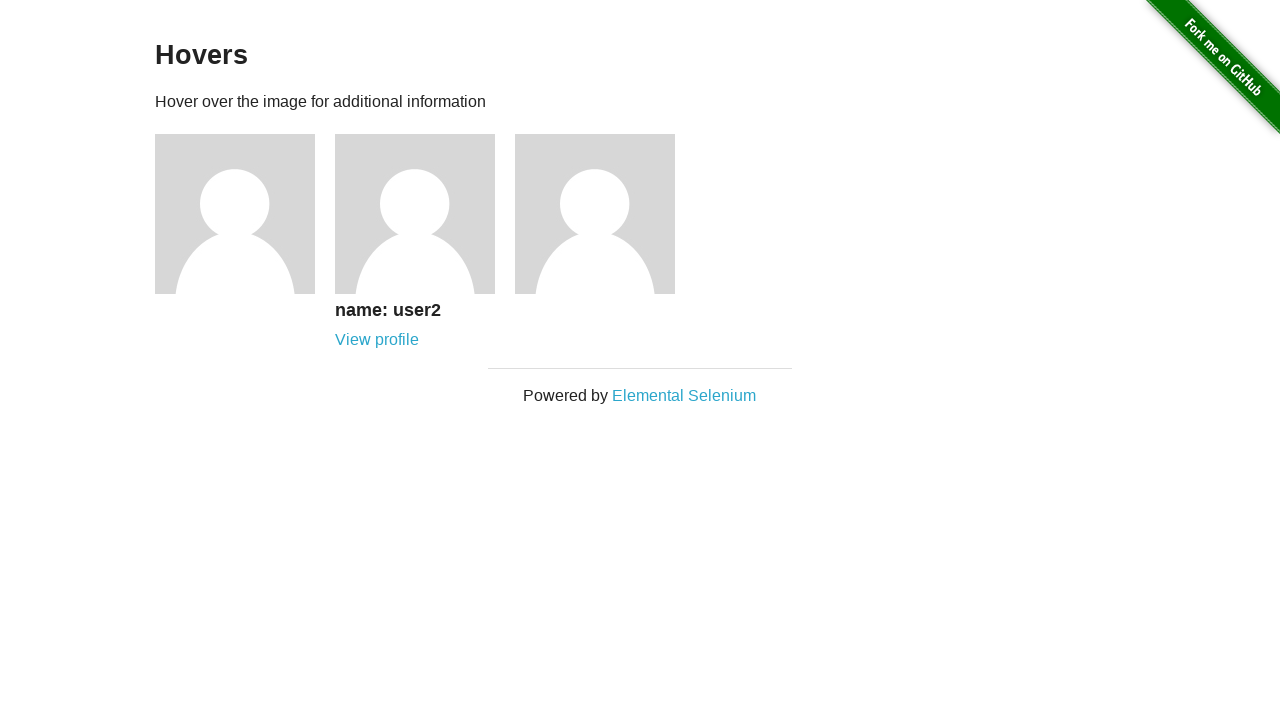

Verified user 2 information: 'name: user2' displayed on hover
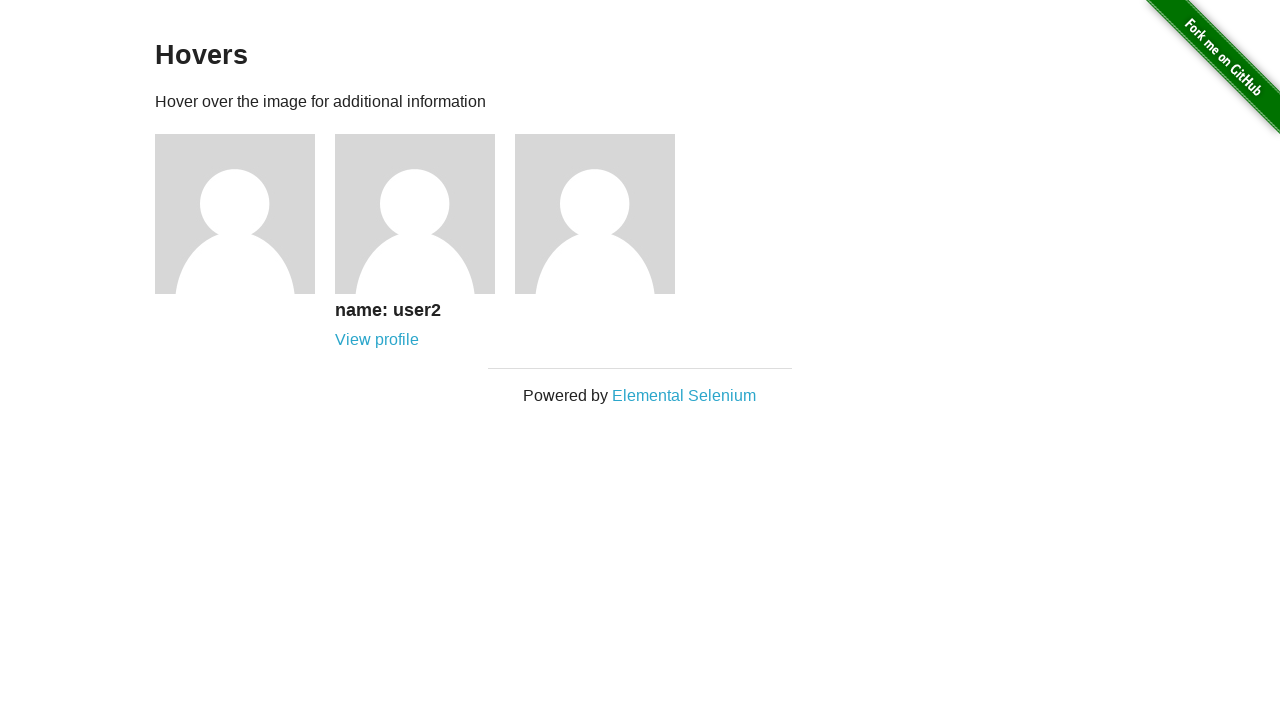

Hovered over avatar 3 at (595, 214) on xpath=//img[@alt='User Avatar'] >> nth=2
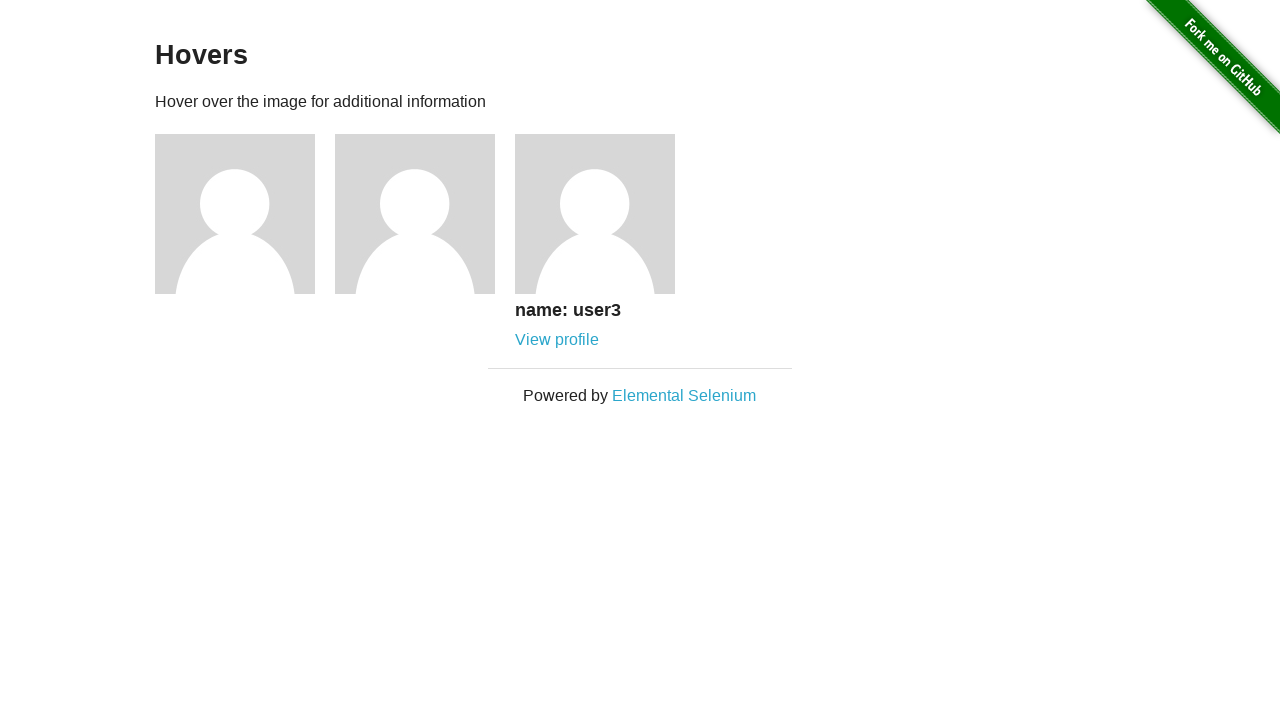

Verified user 3 information: 'name: user3' displayed on hover
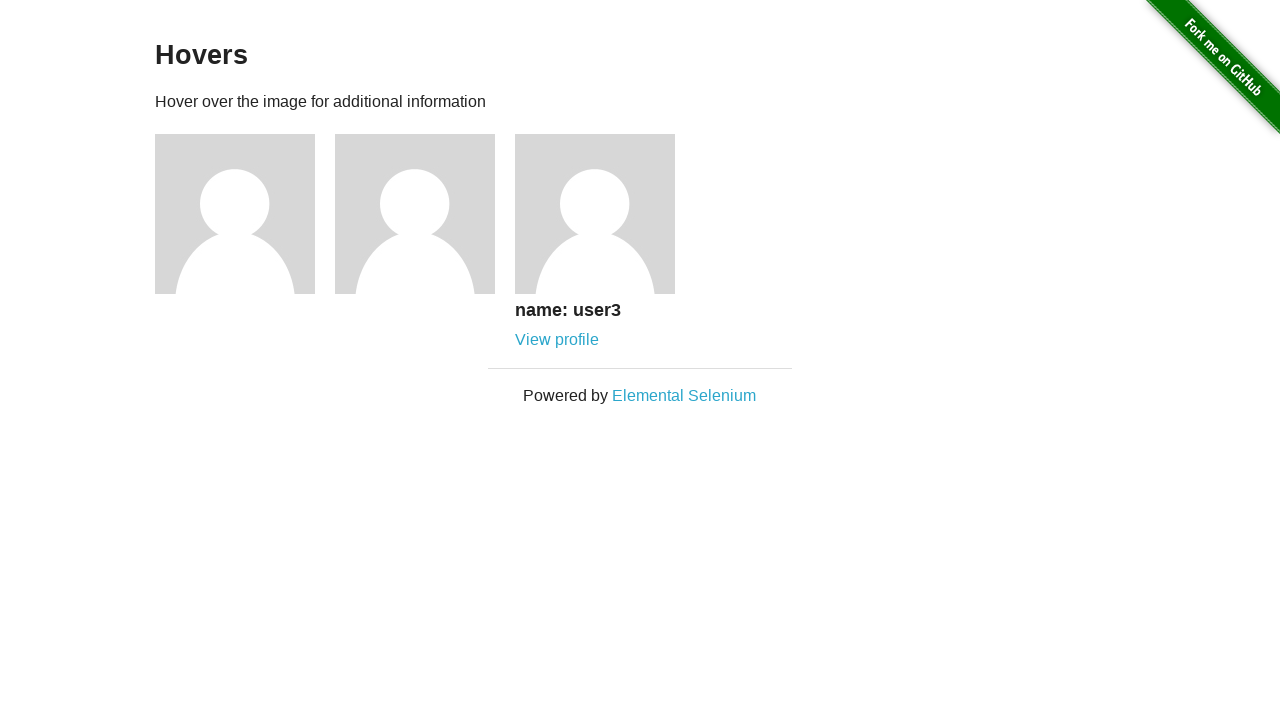

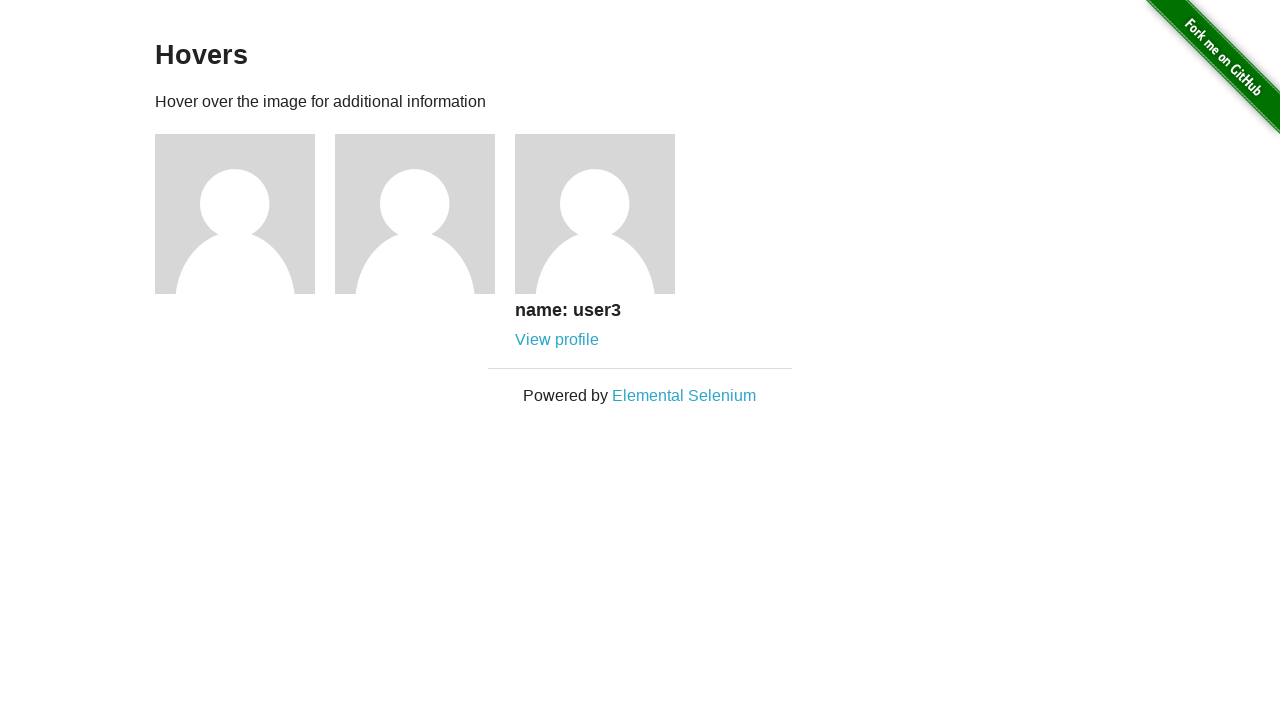